Tests pressing the space key on a target element and verifies that the page correctly displays "You entered: SPACE" as the result.

Starting URL: http://the-internet.herokuapp.com/key_presses

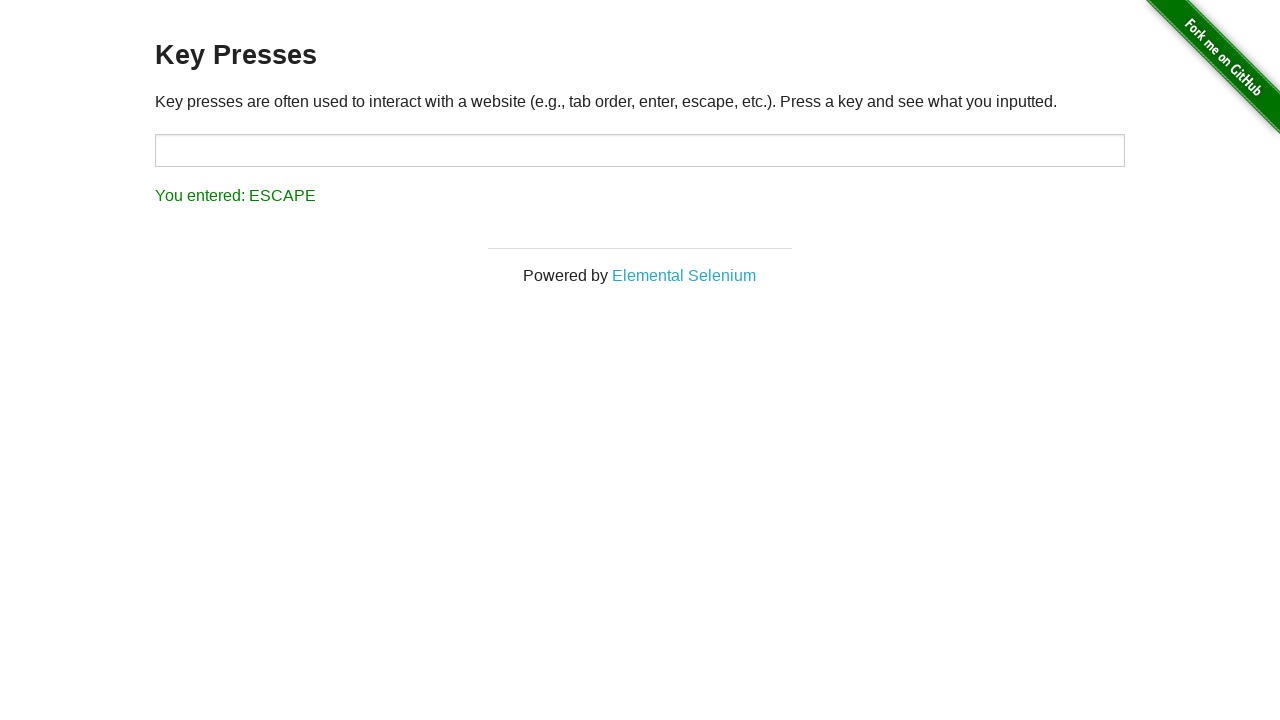

Pressed Space key on target element on #target
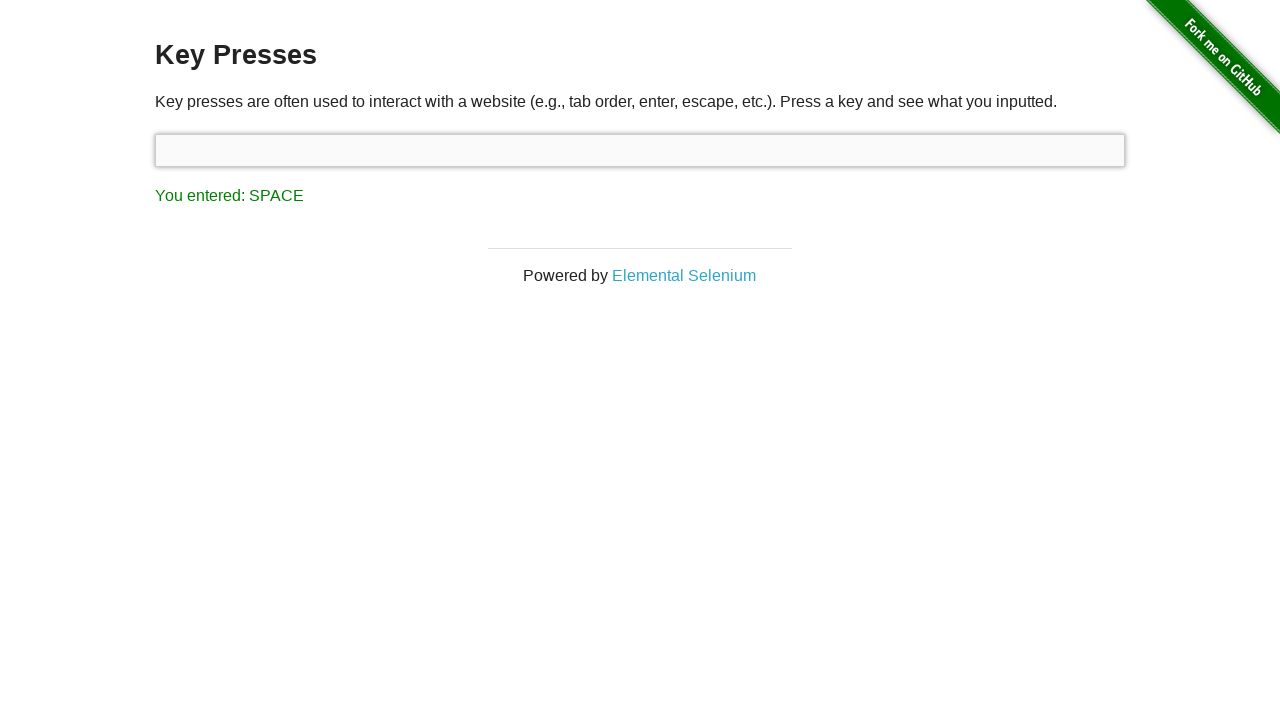

Result element appeared on page
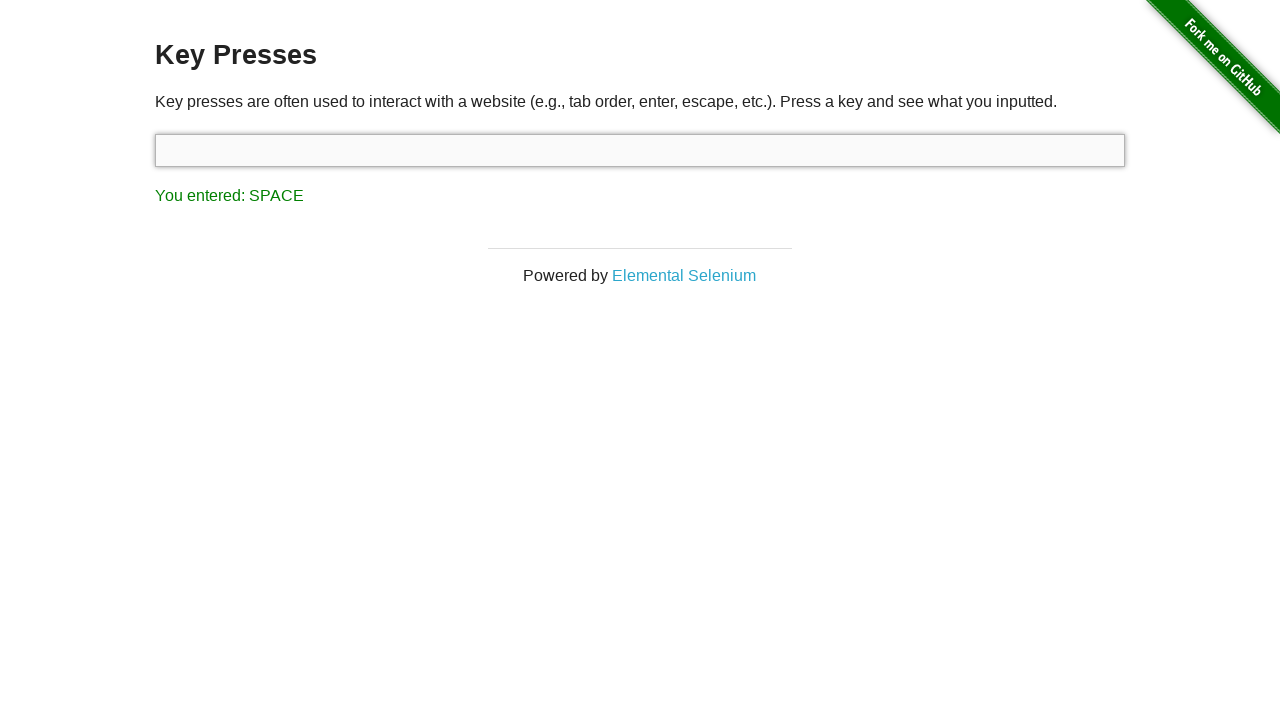

Retrieved result text content
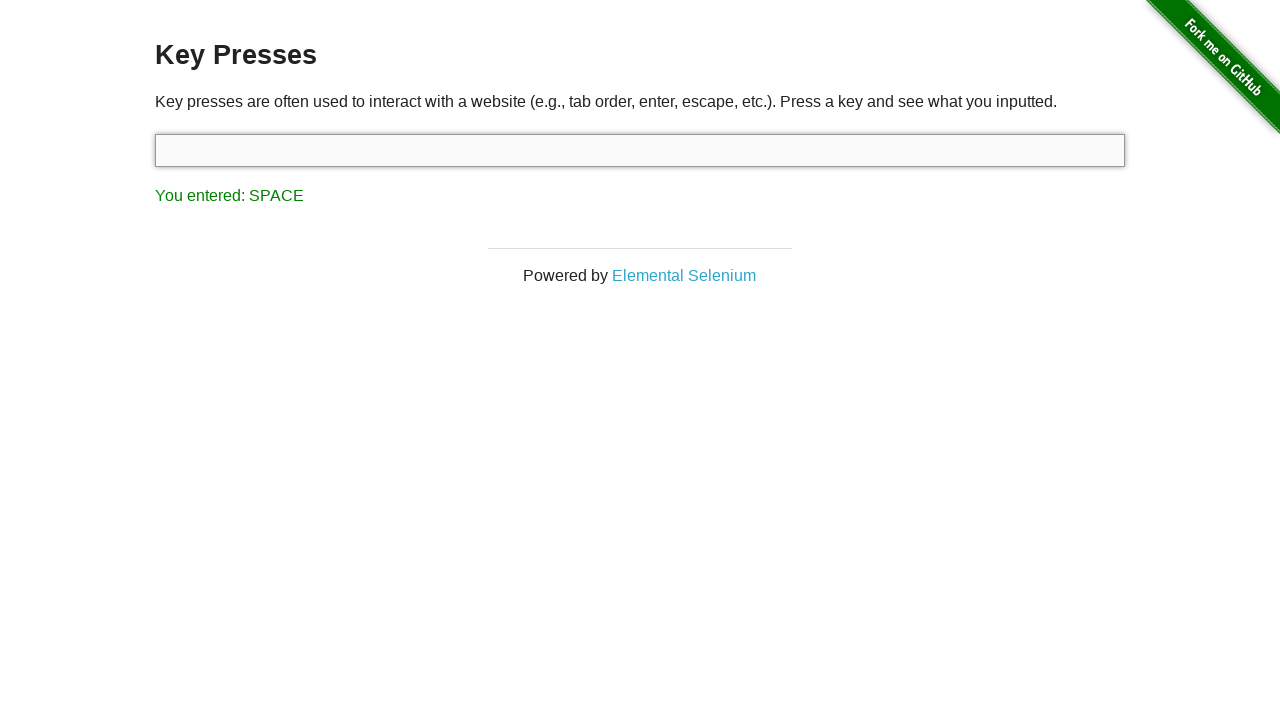

Verified that result text equals 'You entered: SPACE'
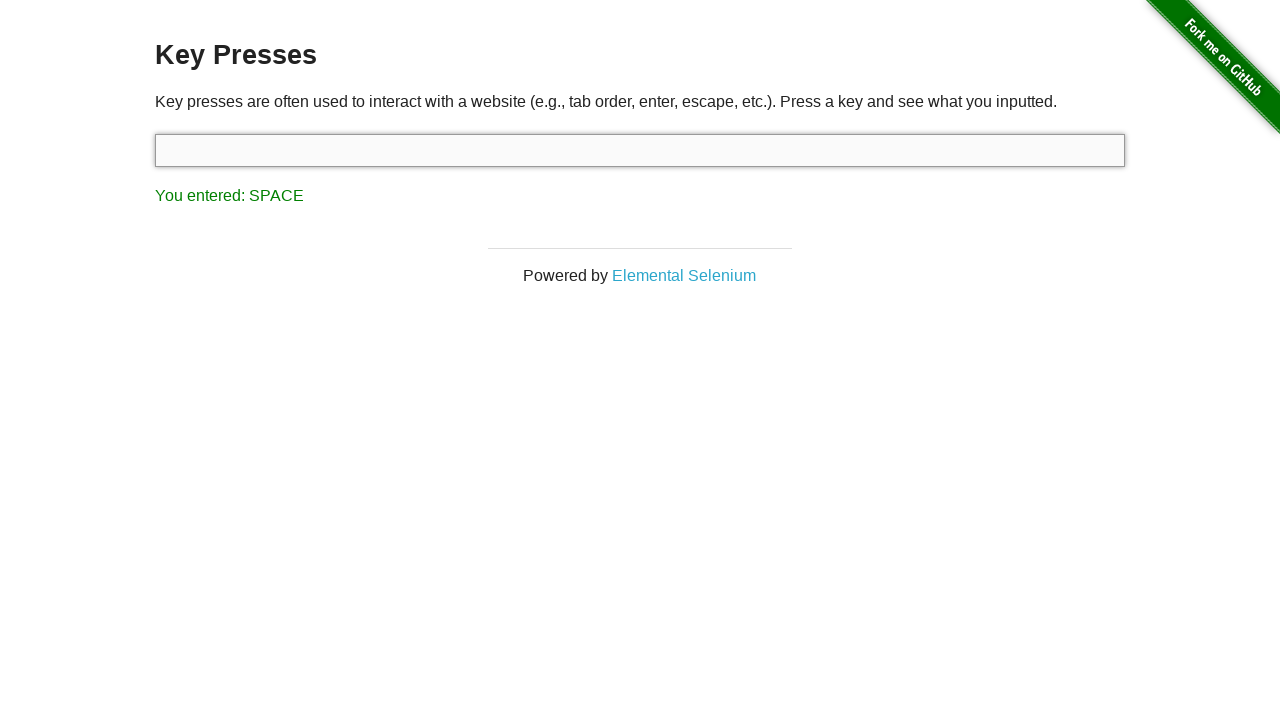

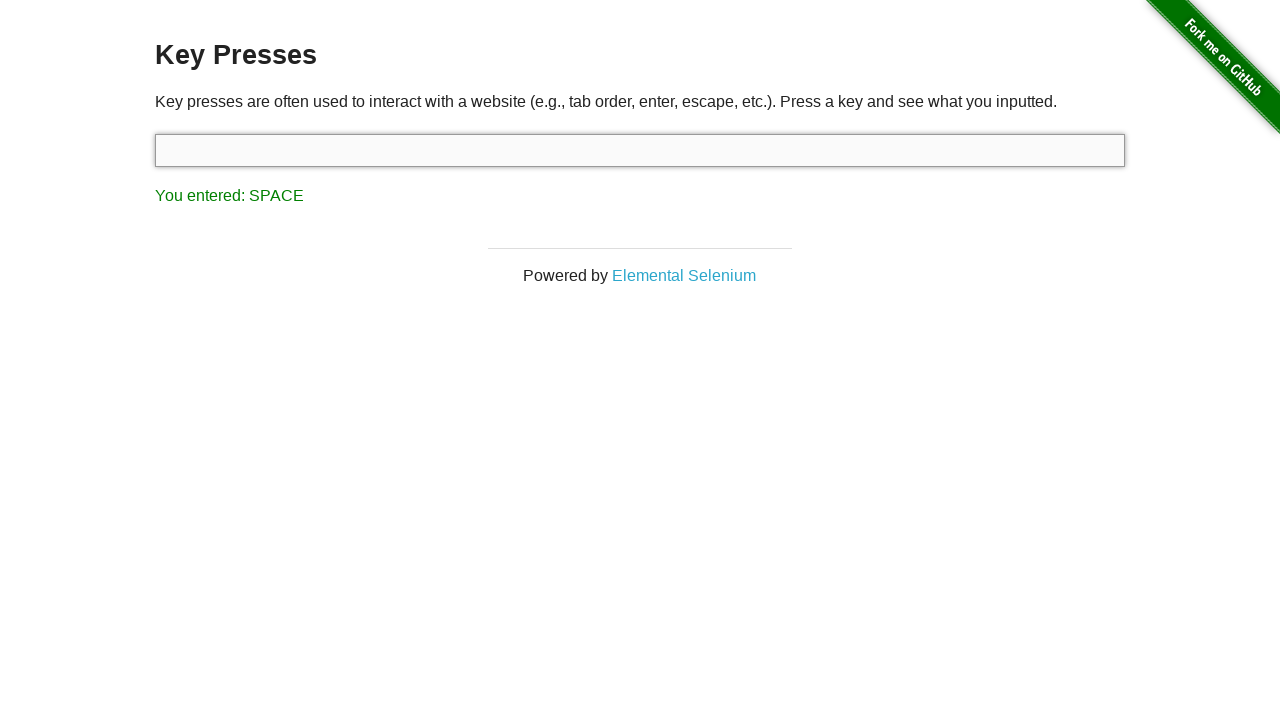